Navigates to the CoWIN website, clicks on FAQ and Partners links, and handles multiple browser windows that open as a result

Starting URL: https://www.cowin.gov.in/

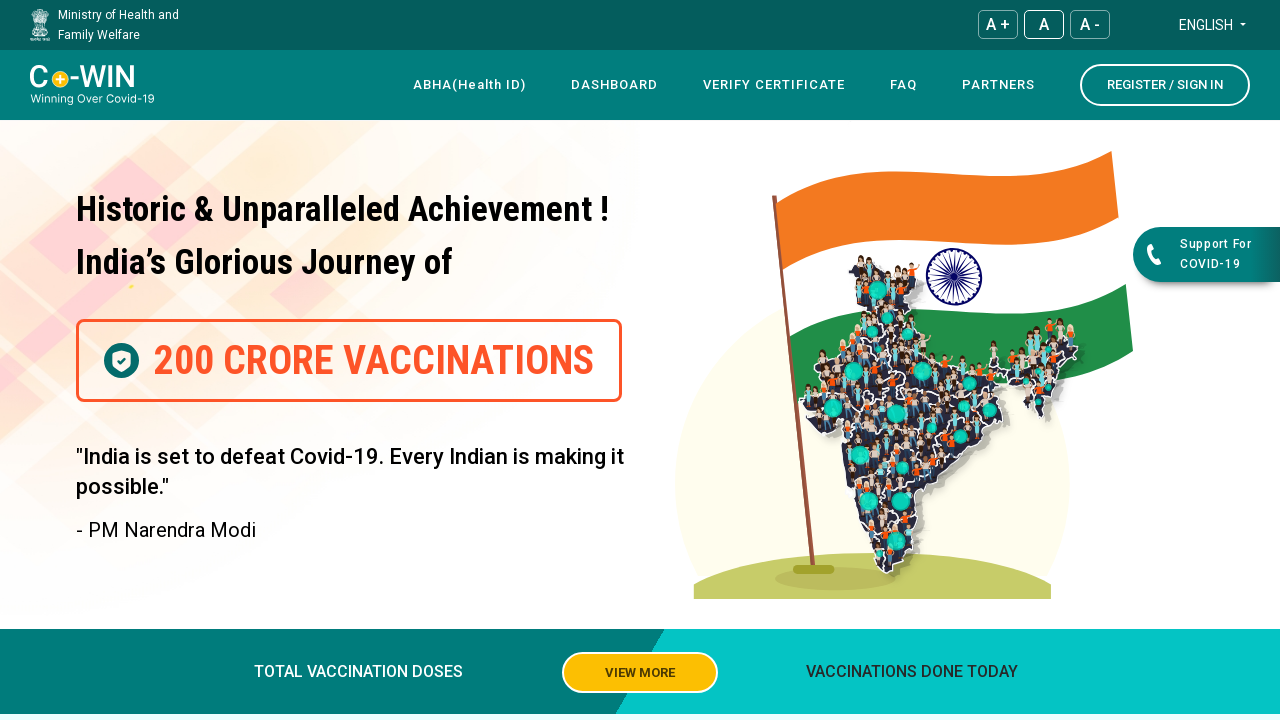

FAQ link selector became available in navbar
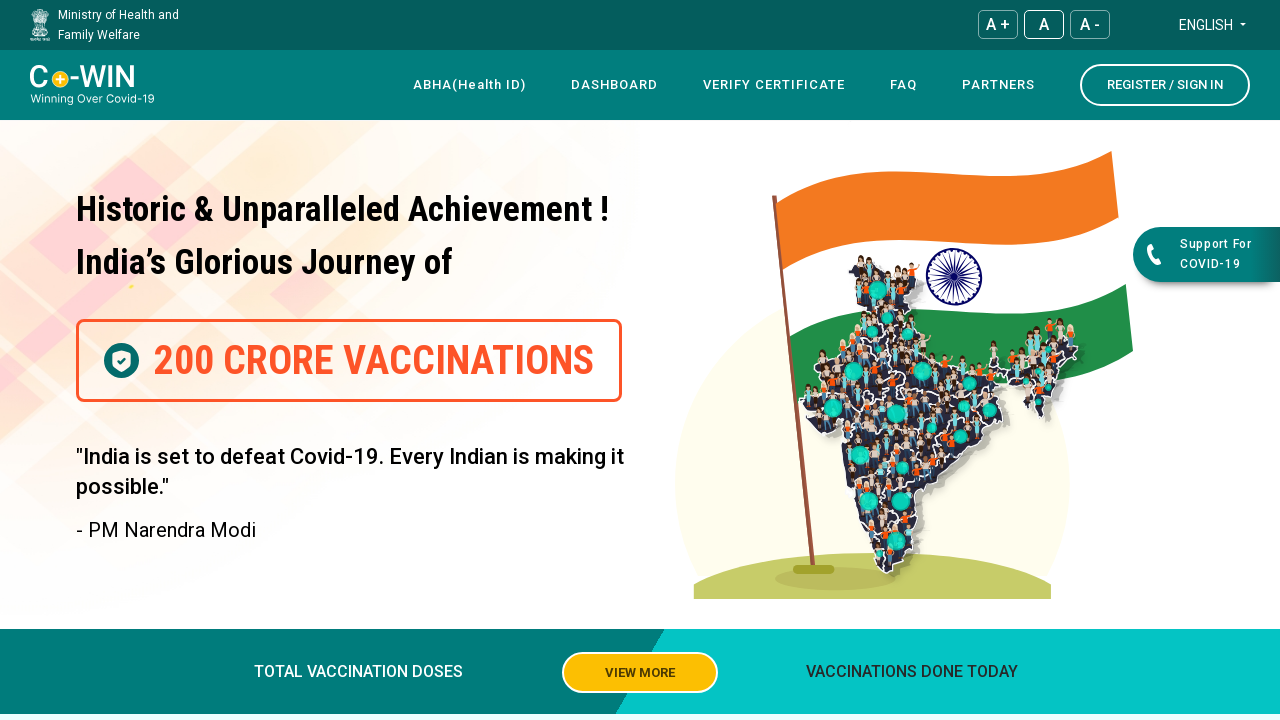

Clicked FAQ link in navbar at (904, 85) on xpath=//*[@id="navbar"]/div[4]/div/div[1]/div/nav/div[3]/div/ul/li[4]/a
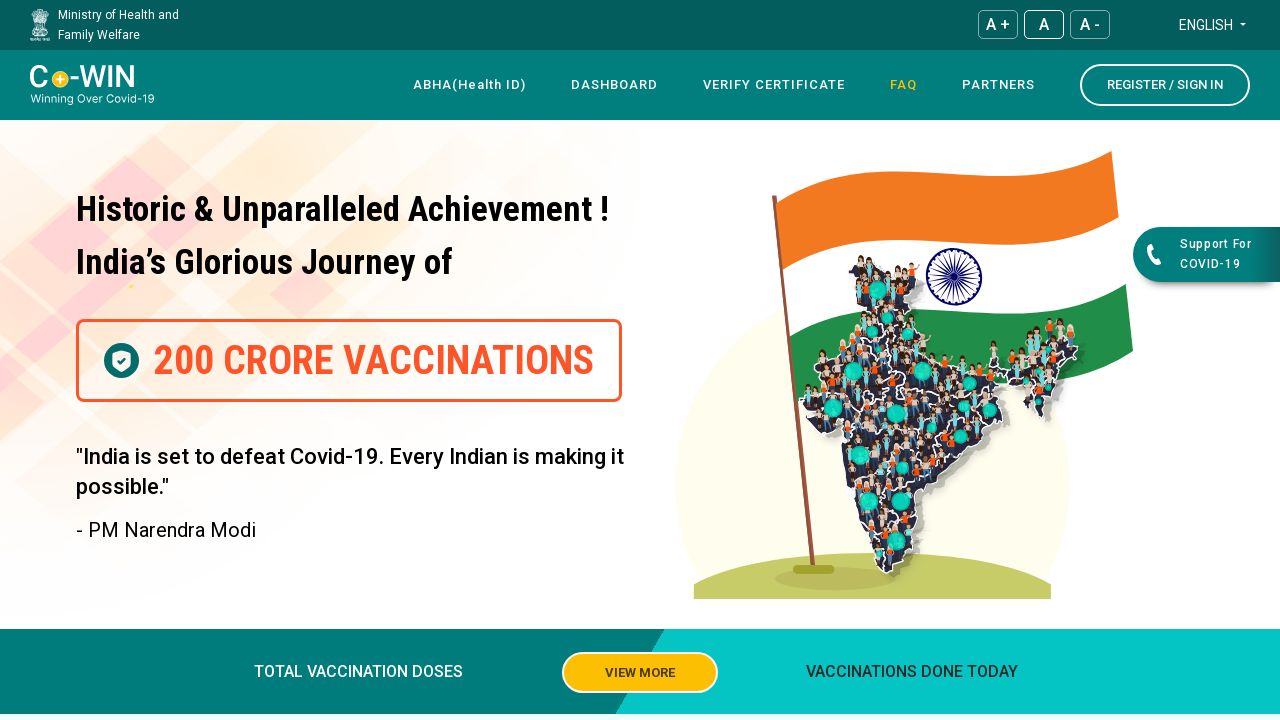

Partners link selector became available in navbar
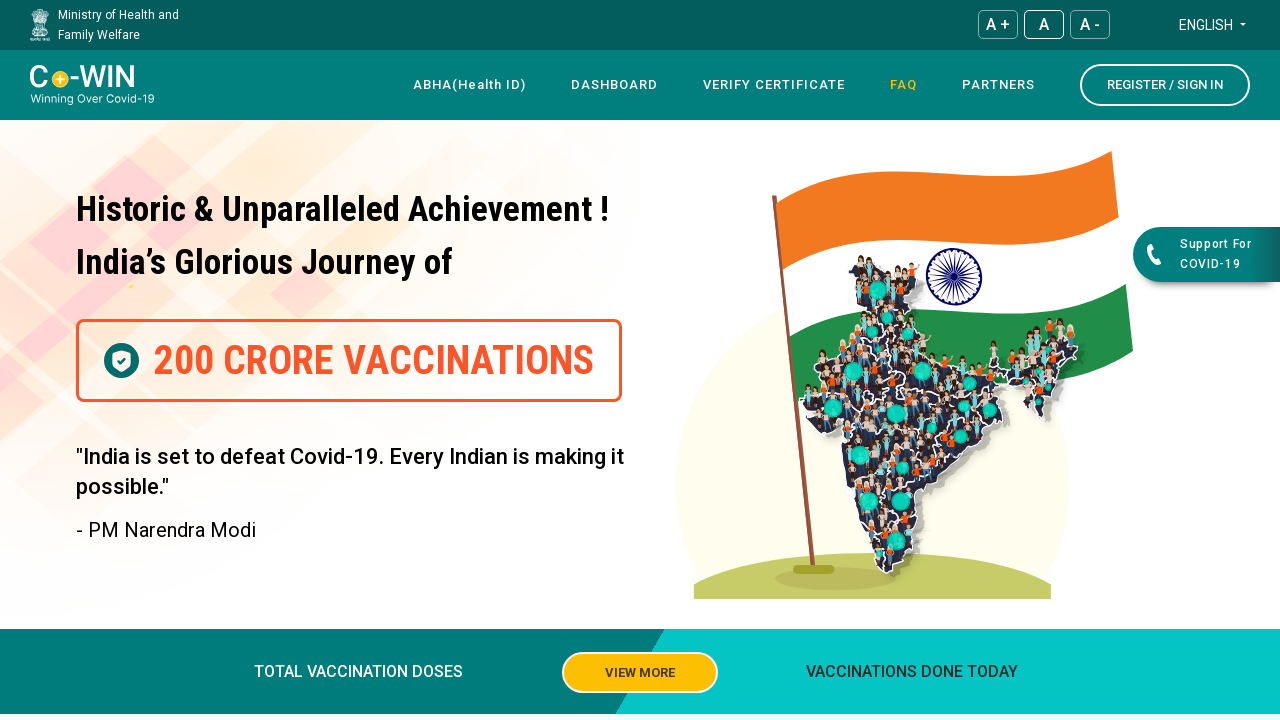

Clicked Partners link in navbar at (998, 85) on xpath=//*[@id="navbar"]/div[4]/div/div[1]/div/nav/div[3]/div/ul/li[5]/a
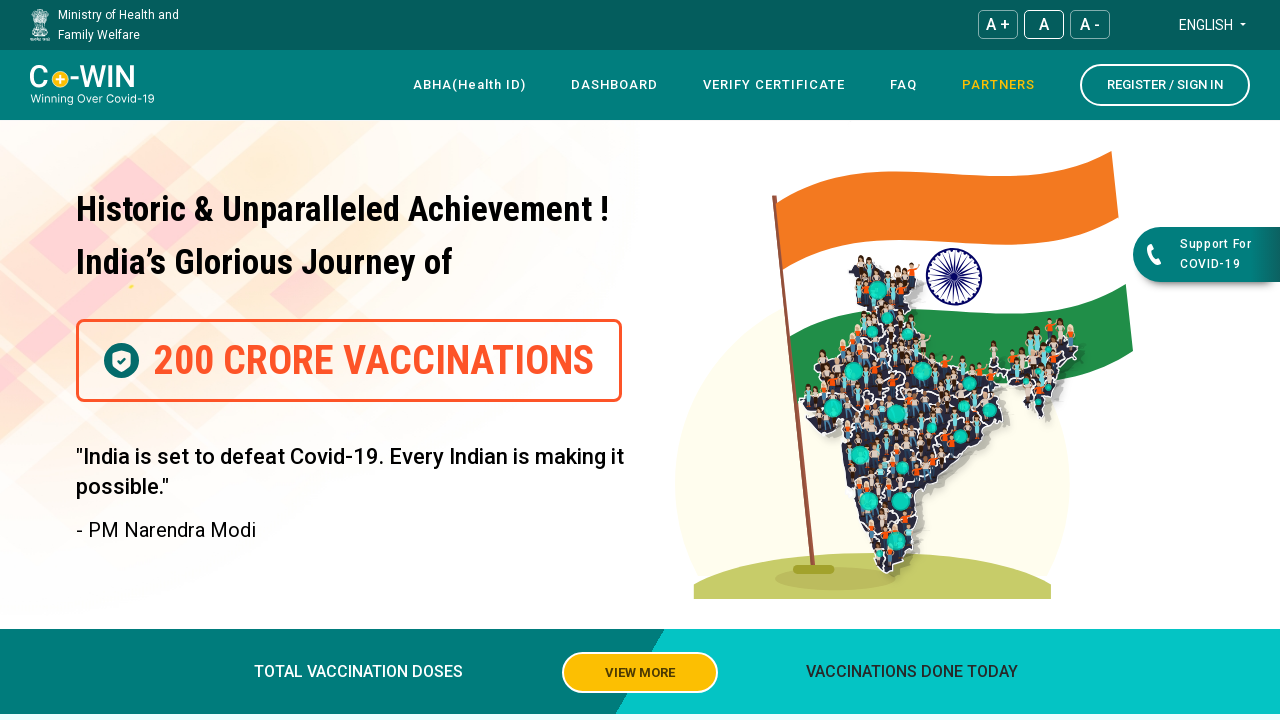

Closed extra browser window/tab
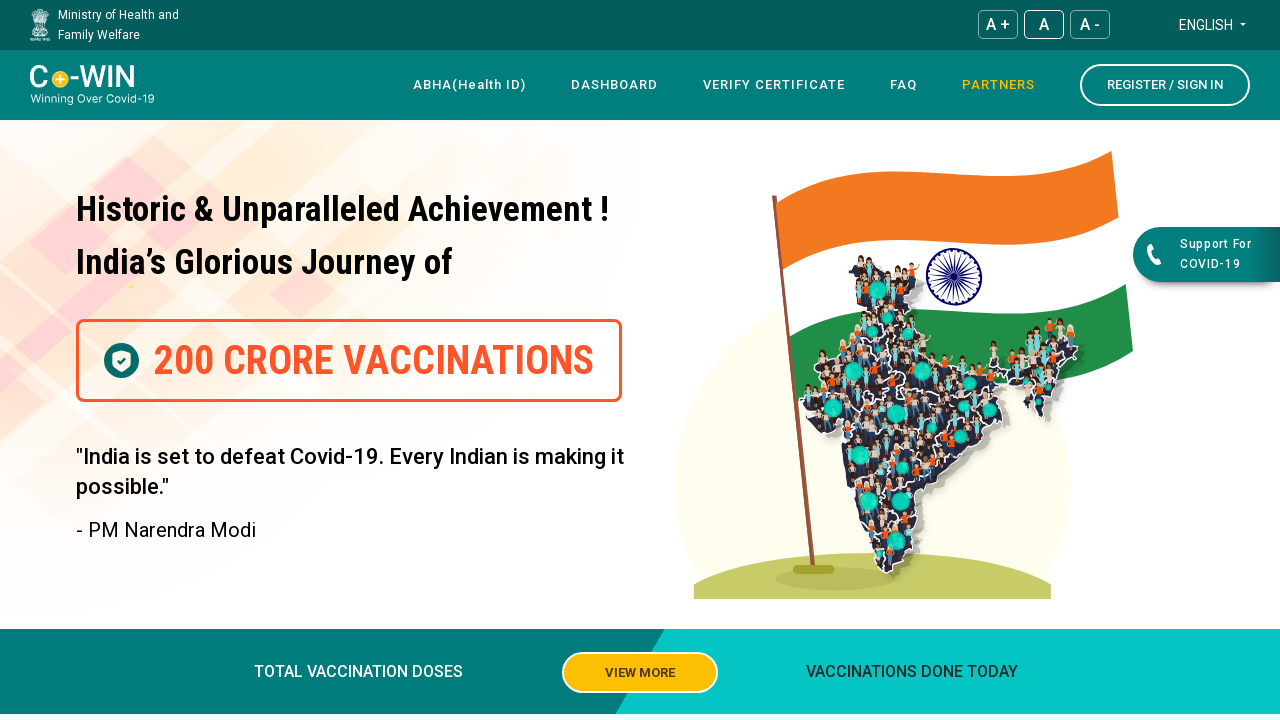

Closed extra browser window/tab
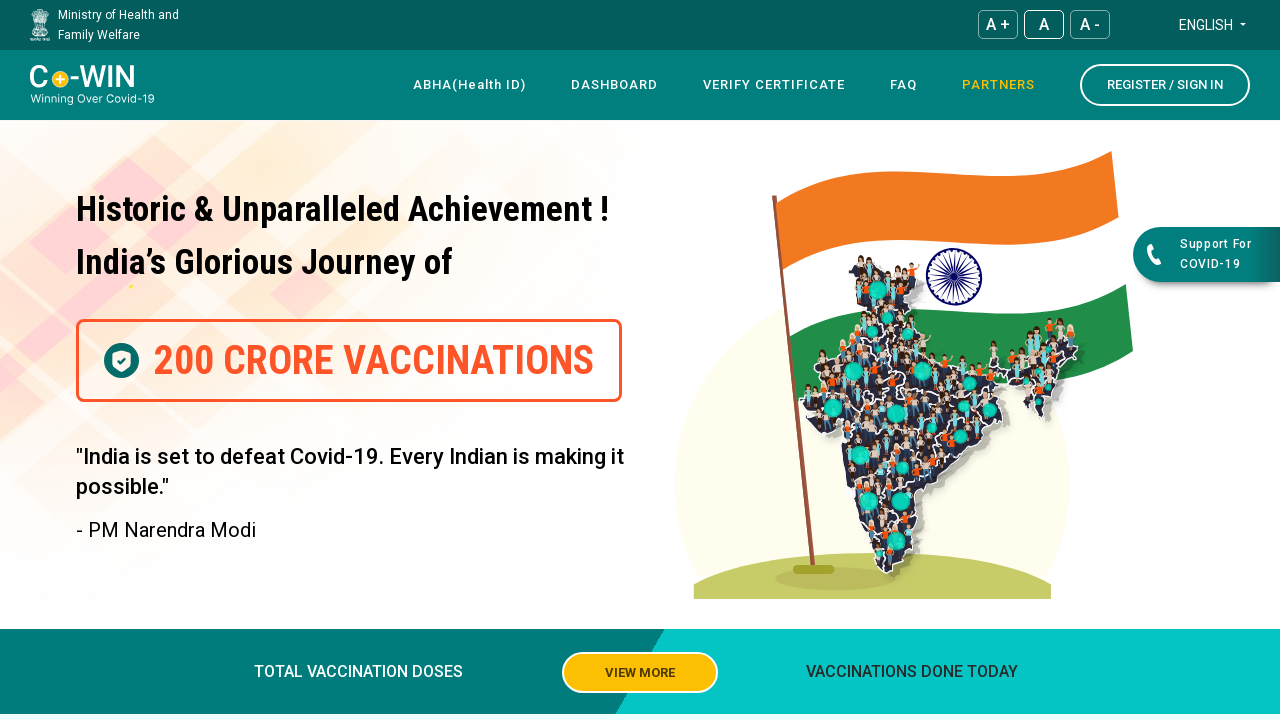

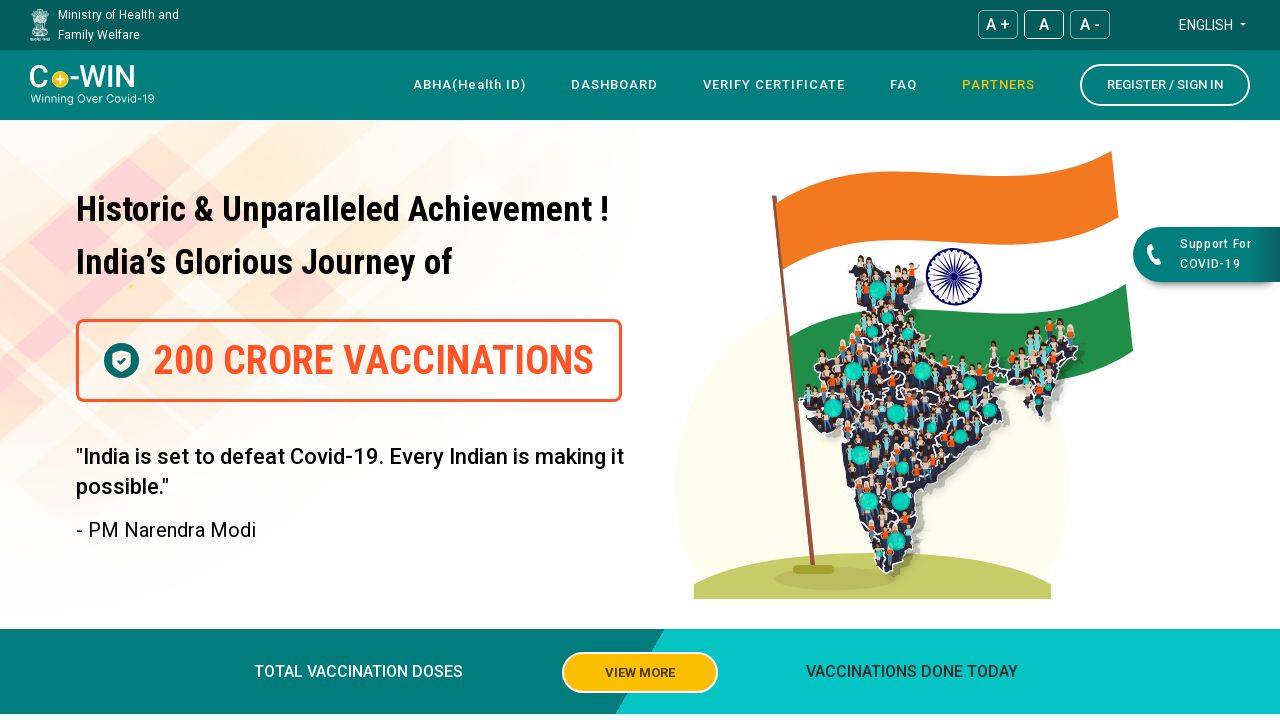